Tests end-to-end flight booking form by selecting one-way trip, origin/destination cities from dynamic dropdowns, departure date, senior citizen discount, number of passengers, currency, and submitting the search.

Starting URL: https://rahulshettyacademy.com/dropdownsPractise/

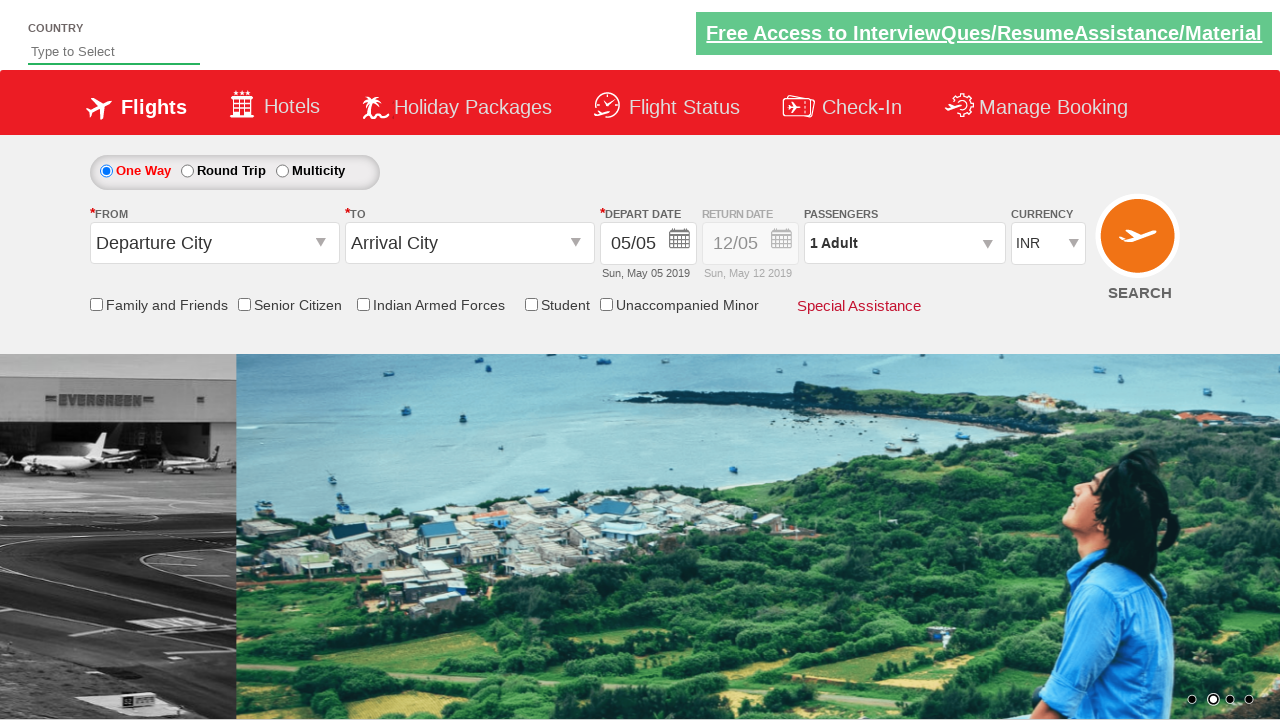

Clicked One Way Radio Button at (106, 171) on #ctl00_mainContent_rbtnl_Trip_0
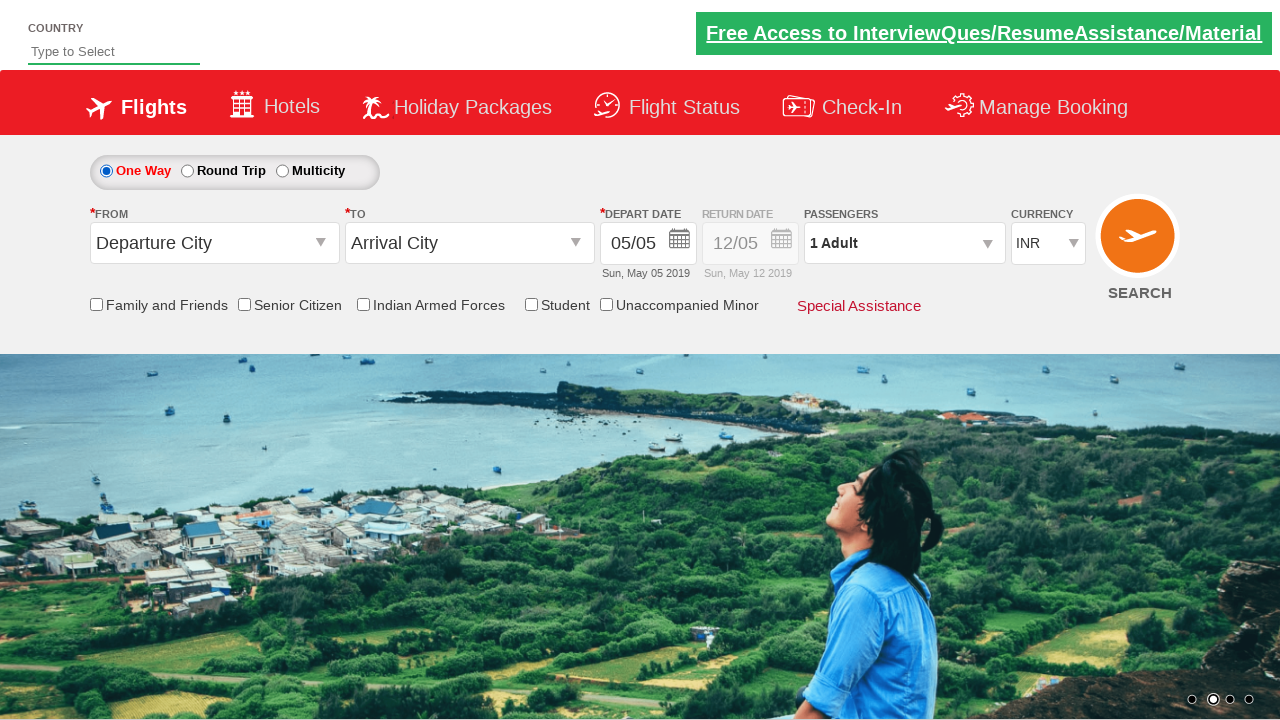

Opened origin station dropdown at (214, 243) on #ctl00_mainContent_ddl_originStation1_CTXT
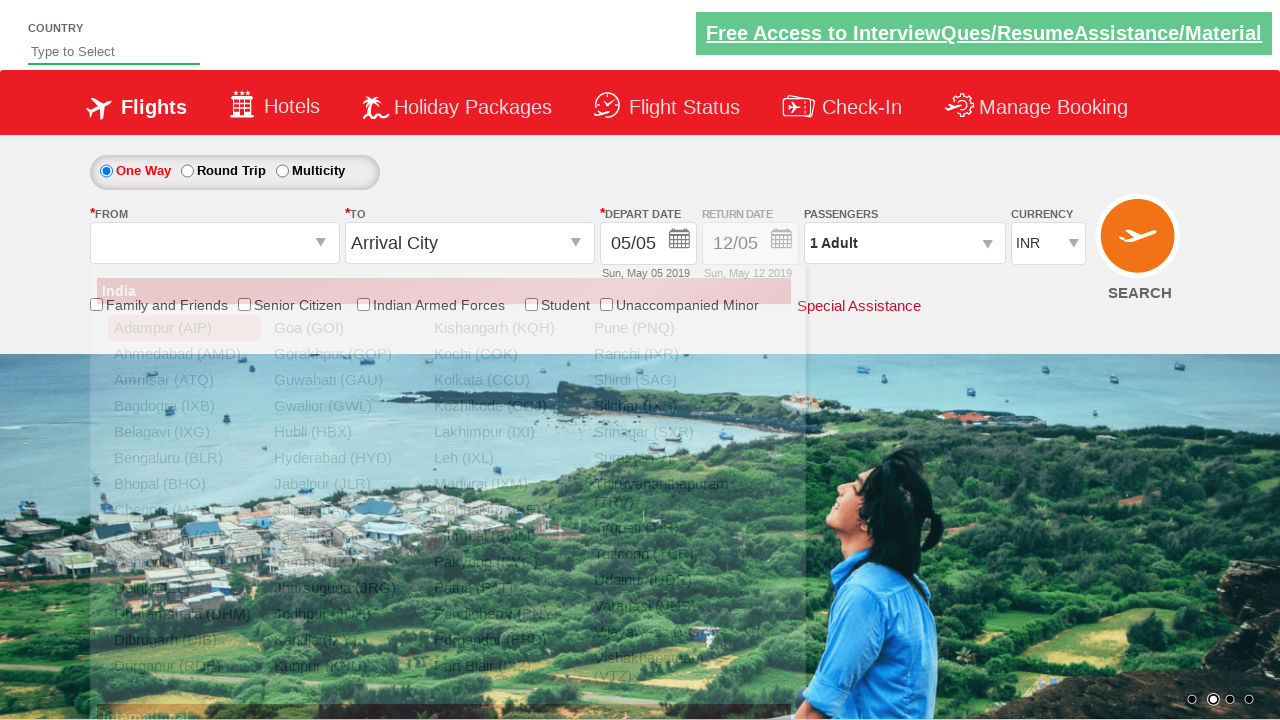

Selected Delhi from origin dropdown at (184, 588) on a[value='DEL']
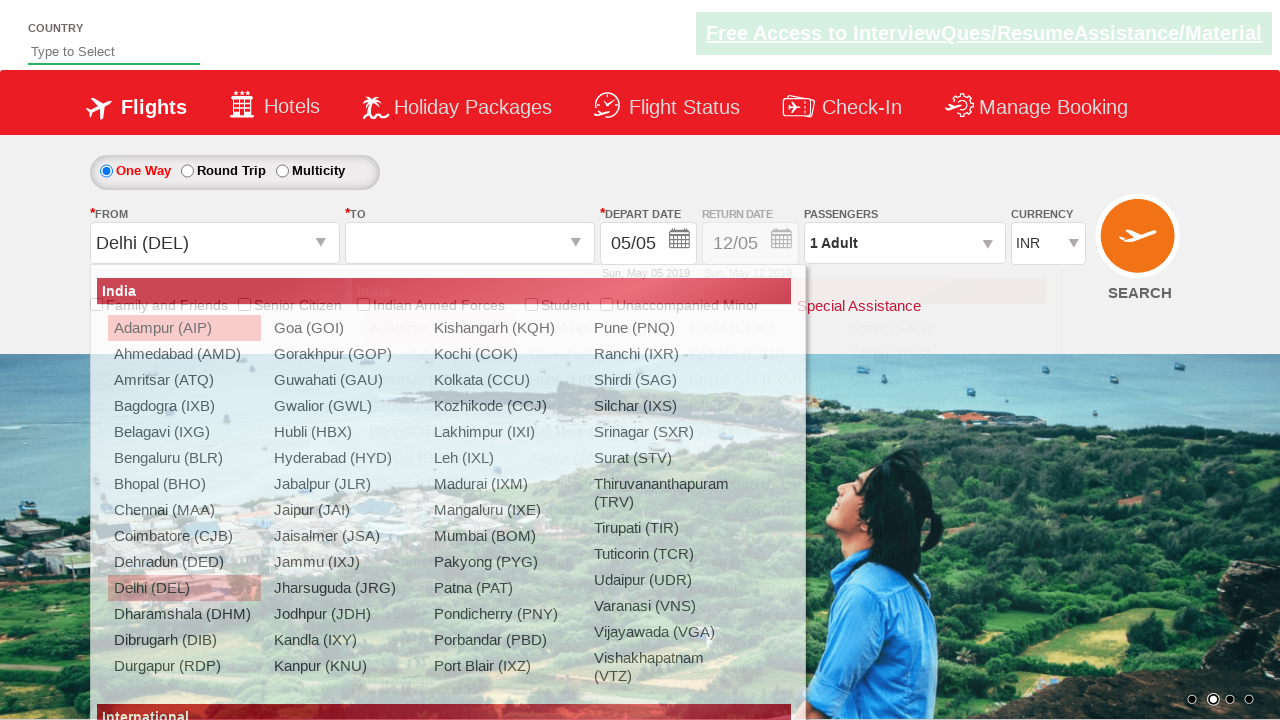

Waited 1000ms for dropdown transition
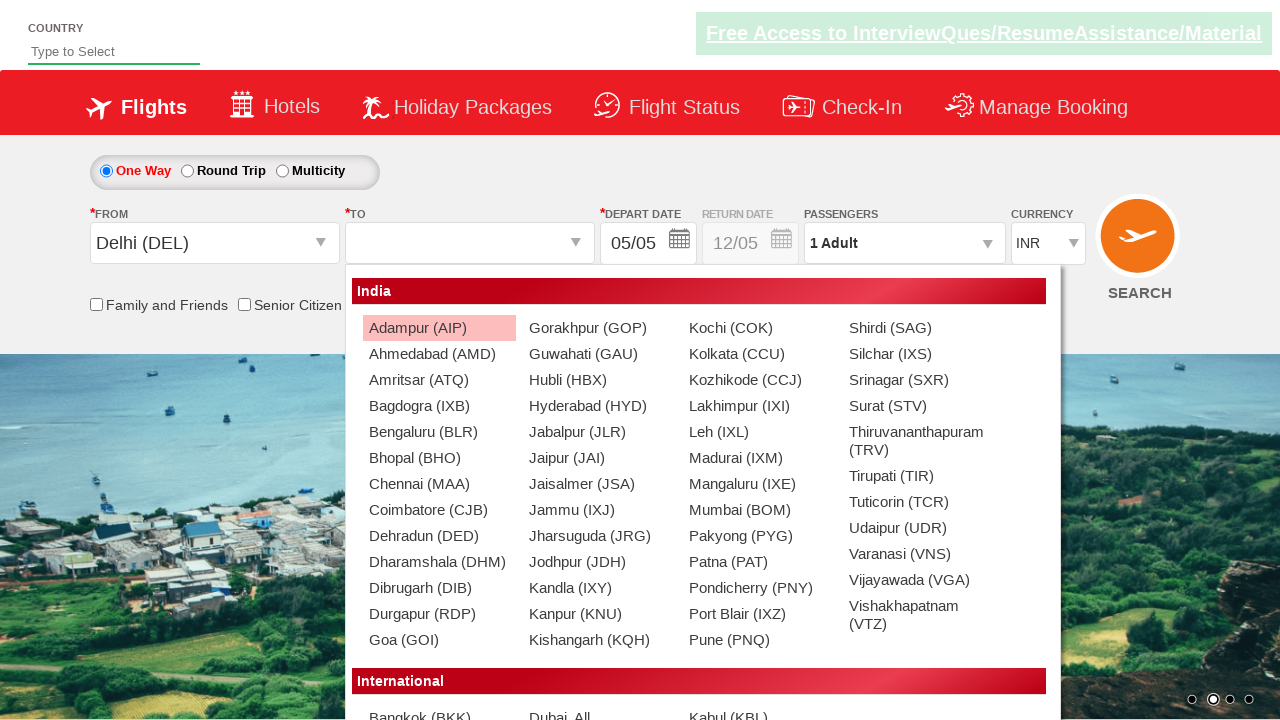

Selected Chennai from destination dropdown at (439, 484) on #ctl00_mainContent_ddl_destinationStation1_CTNR a[value='MAA']
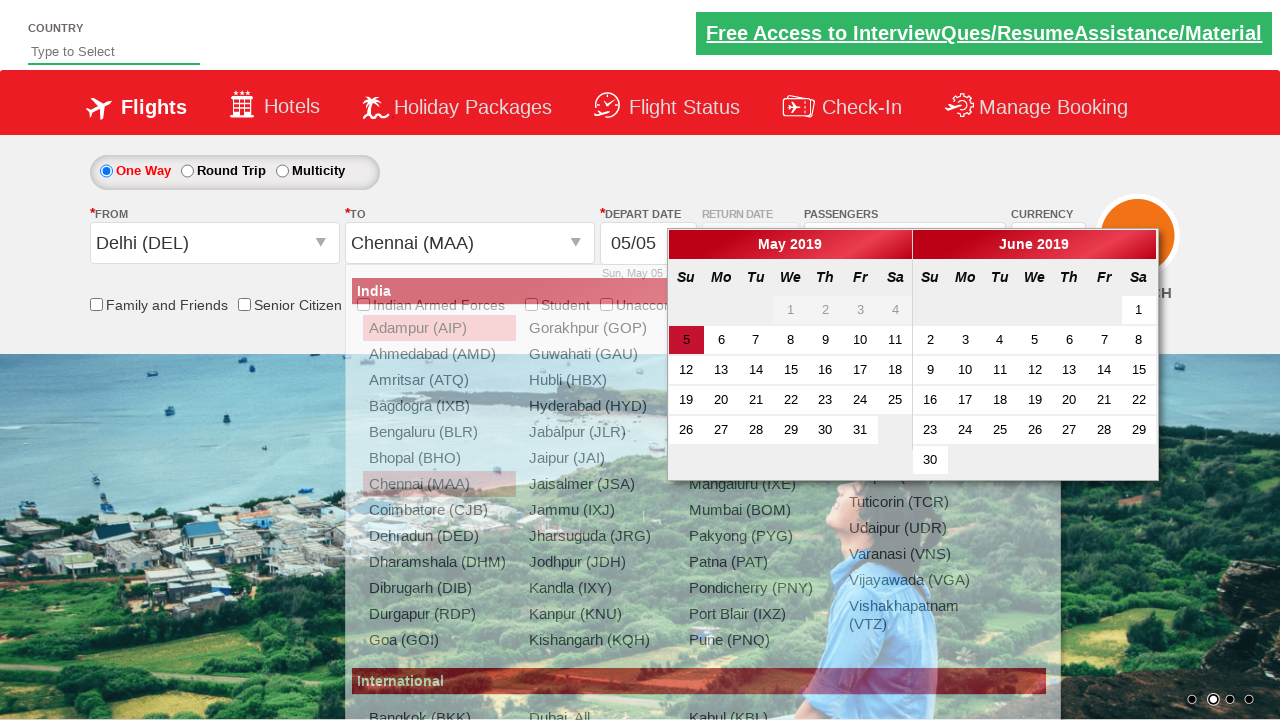

Selected current date from departure date calendar at (686, 340) on .ui-state-default.ui-state-active
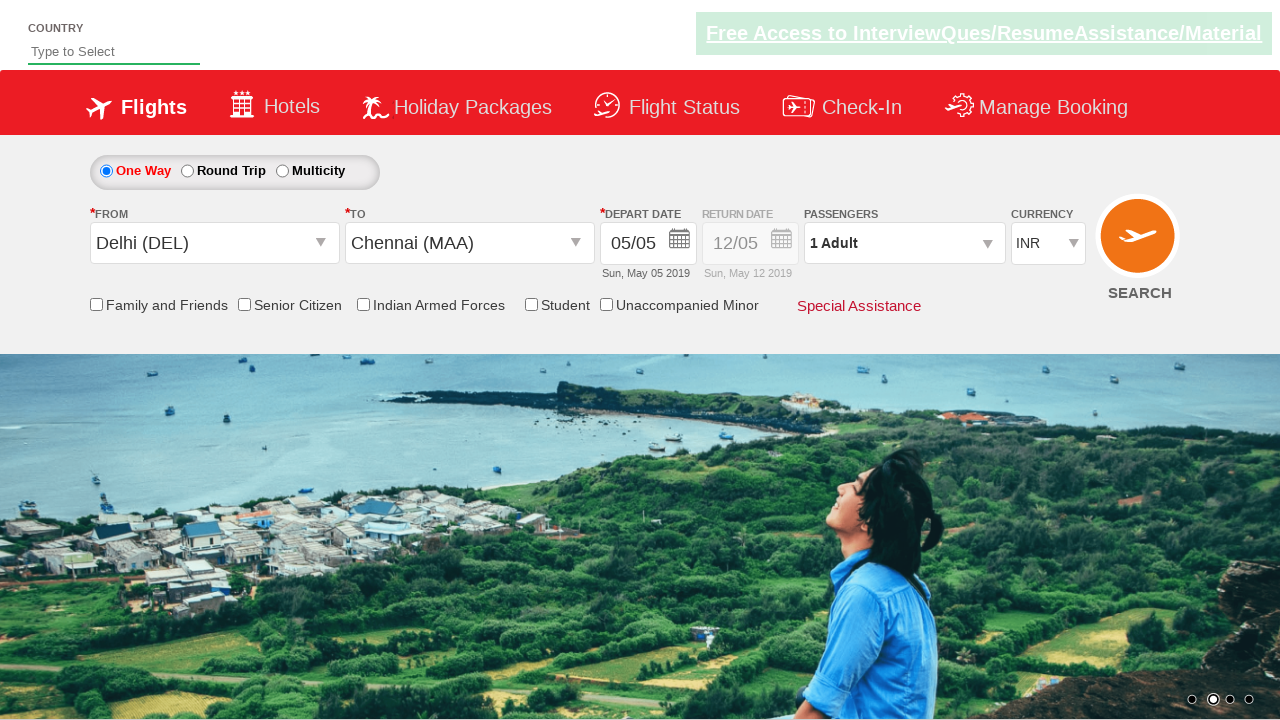

Clicked Senior Citizen Discount checkbox at (244, 304) on input[id*='SeniorCitizenDiscount']
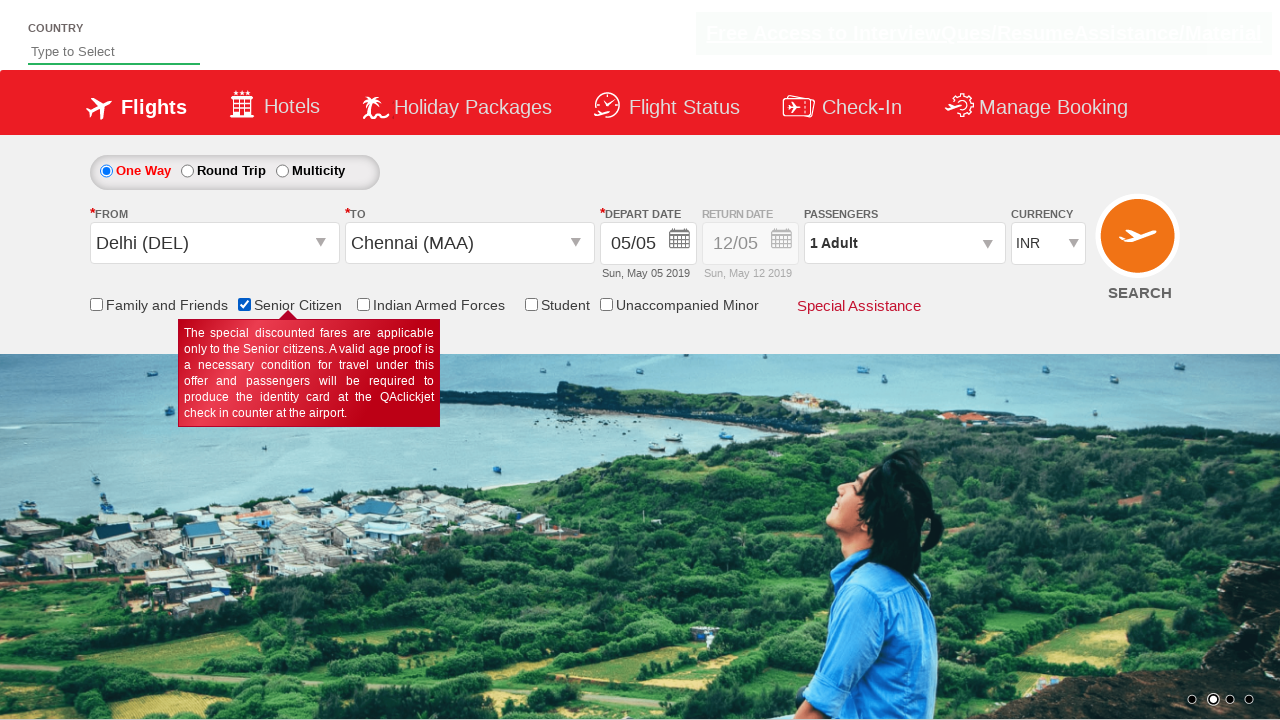

Opened passengers dropdown at (904, 243) on #divpaxinfo
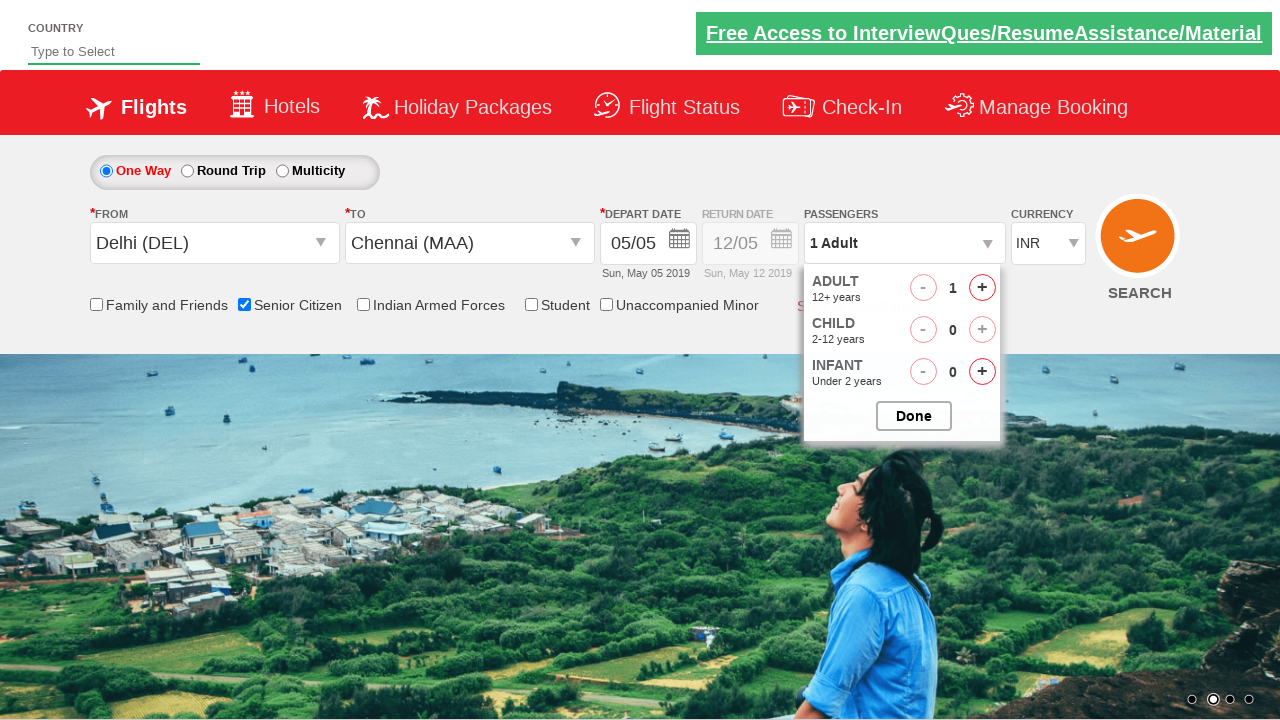

Waited 1000ms for passengers dropdown to load
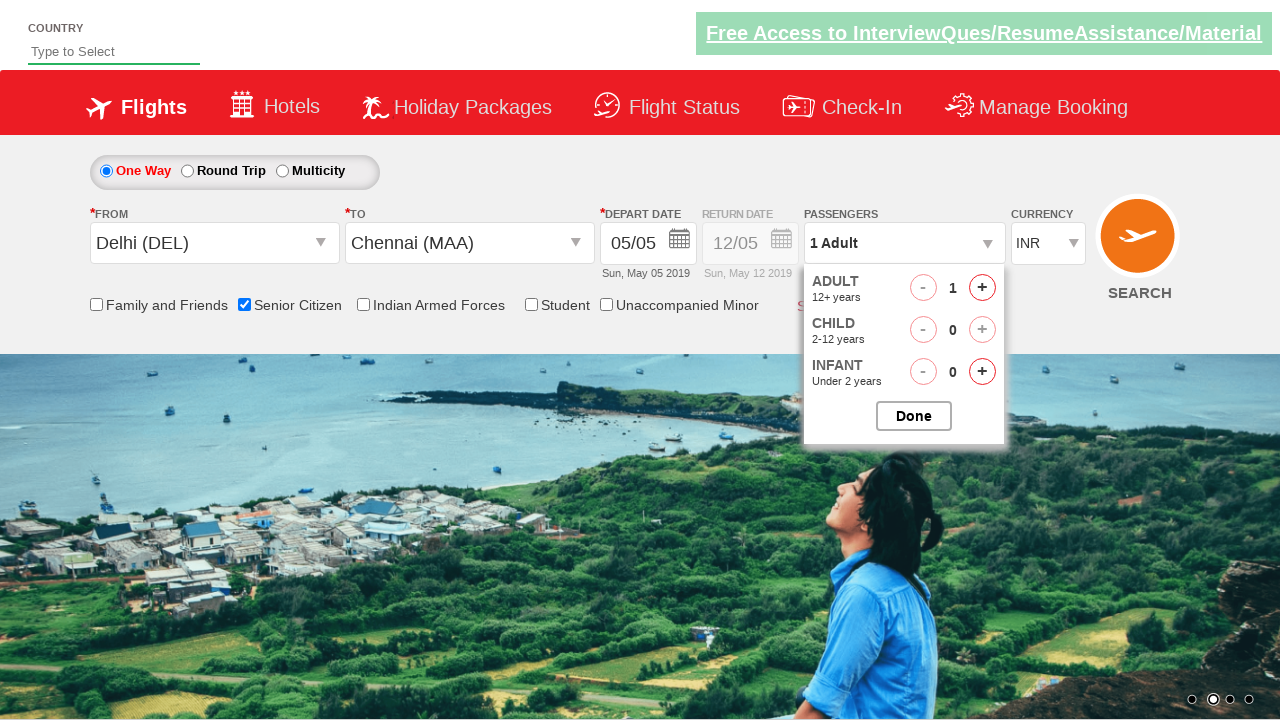

Clicked Adult + button (click 1 of 4) at (982, 288) on #hrefIncAdt
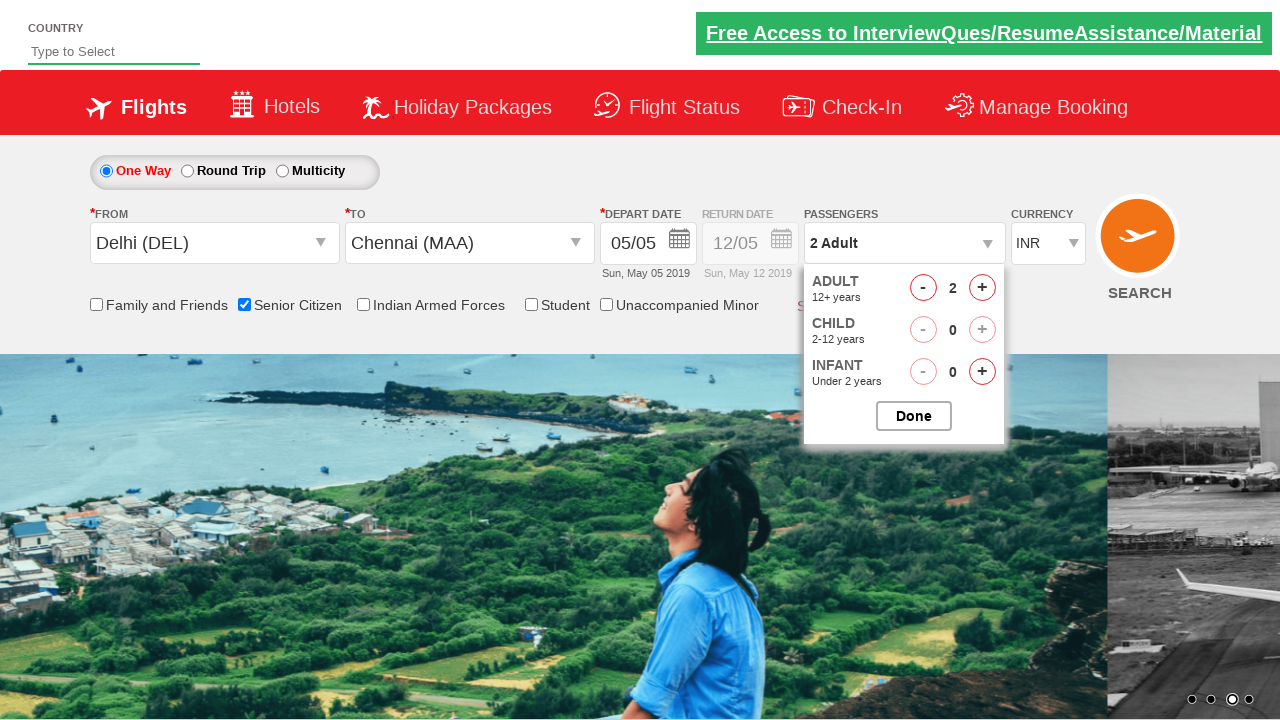

Clicked Adult + button (click 2 of 4) at (982, 288) on #hrefIncAdt
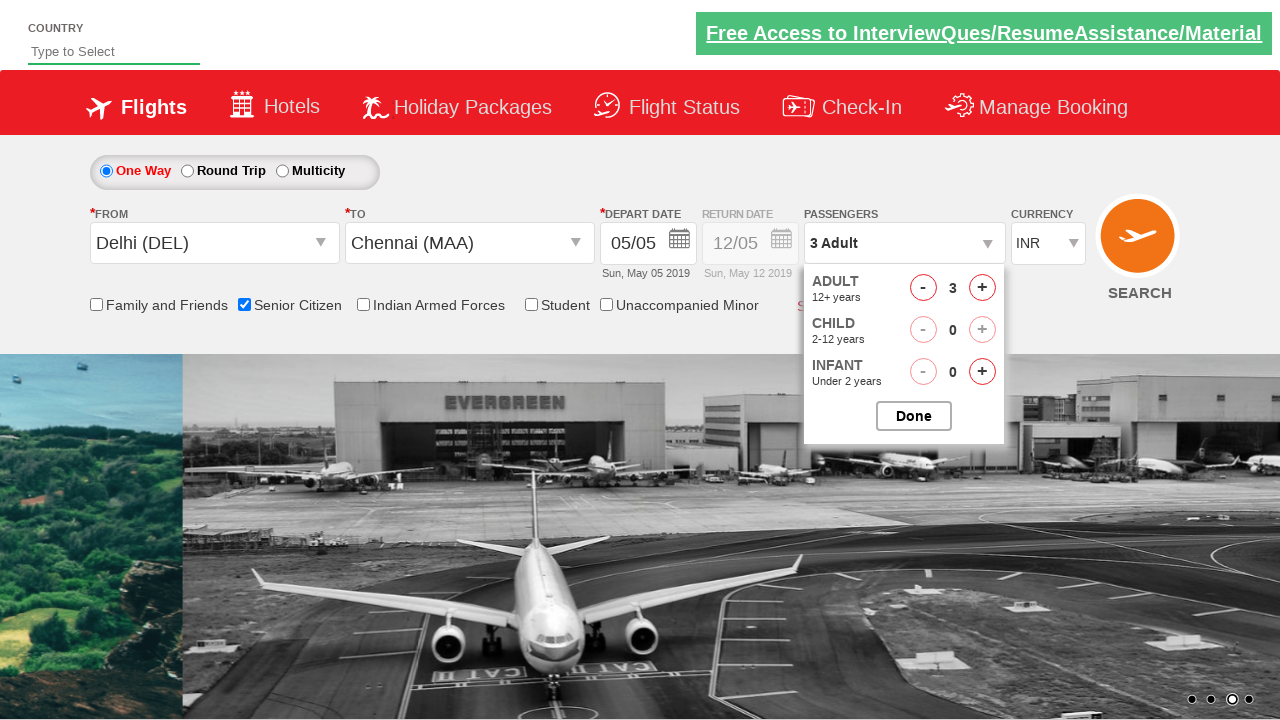

Clicked Adult + button (click 3 of 4) at (982, 288) on #hrefIncAdt
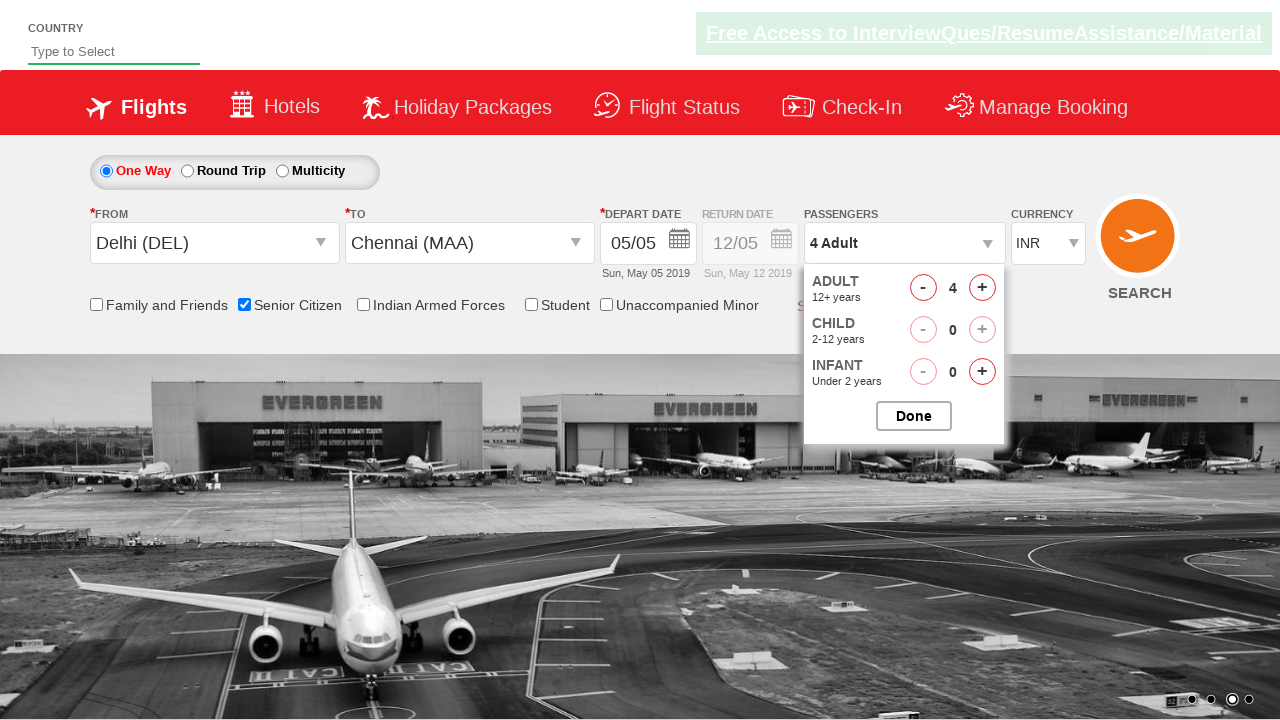

Clicked Adult + button (click 4 of 4) at (982, 288) on #hrefIncAdt
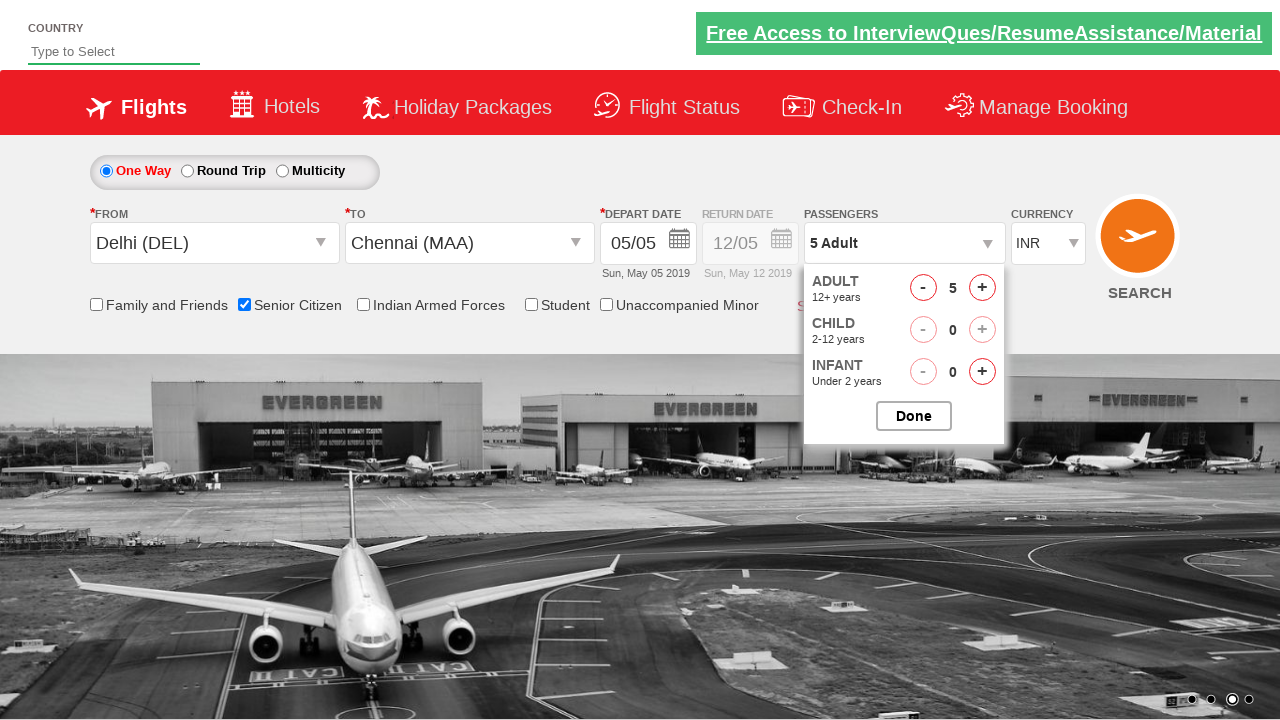

Clicked DONE button to confirm passenger selection at (914, 416) on #btnclosepaxoption
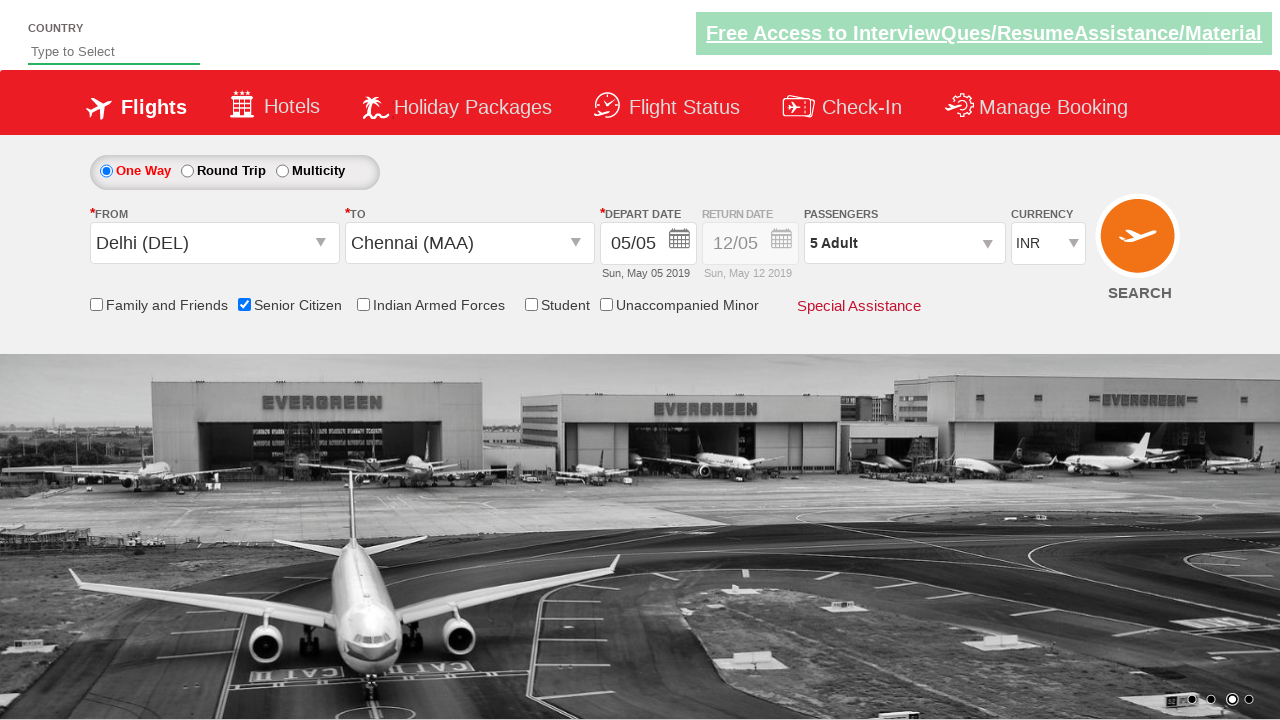

Selected USD from currency dropdown on #ctl00_mainContent_DropDownListCurrency
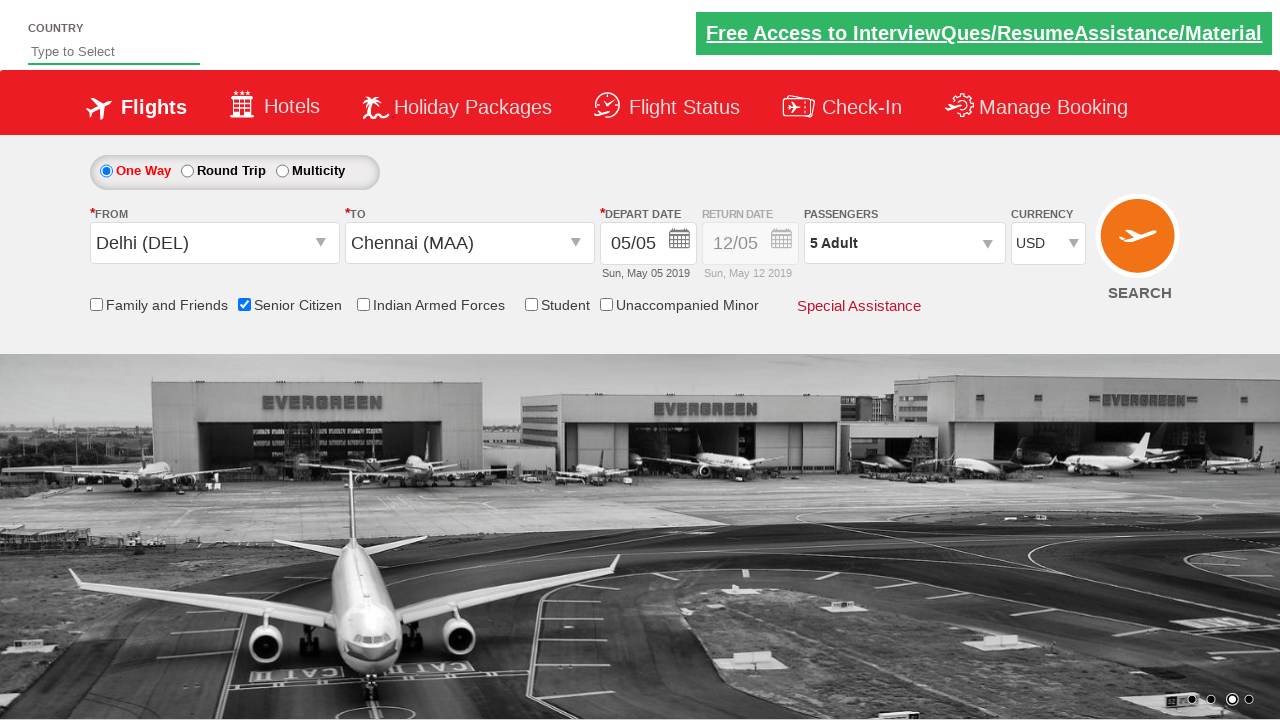

Waited 500ms before search
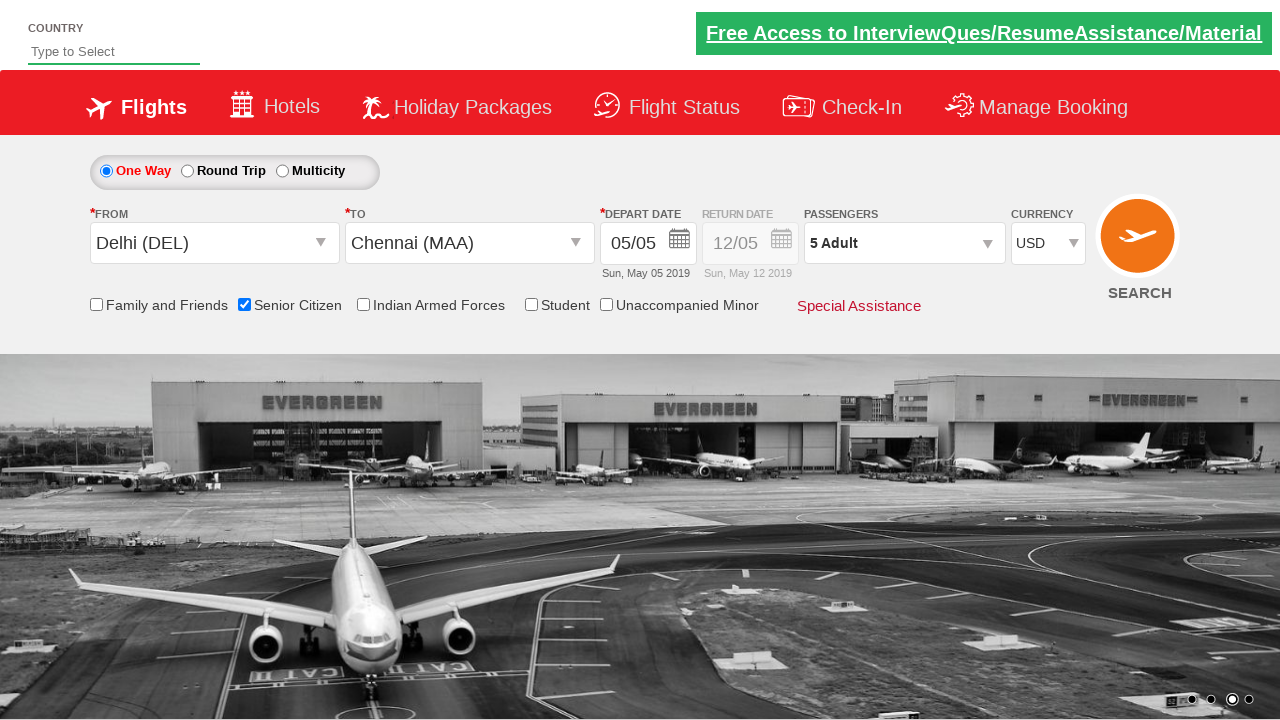

Clicked Search Button to submit flight booking form at (1140, 245) on input#ctl00_mainContent_btn_FindFlights
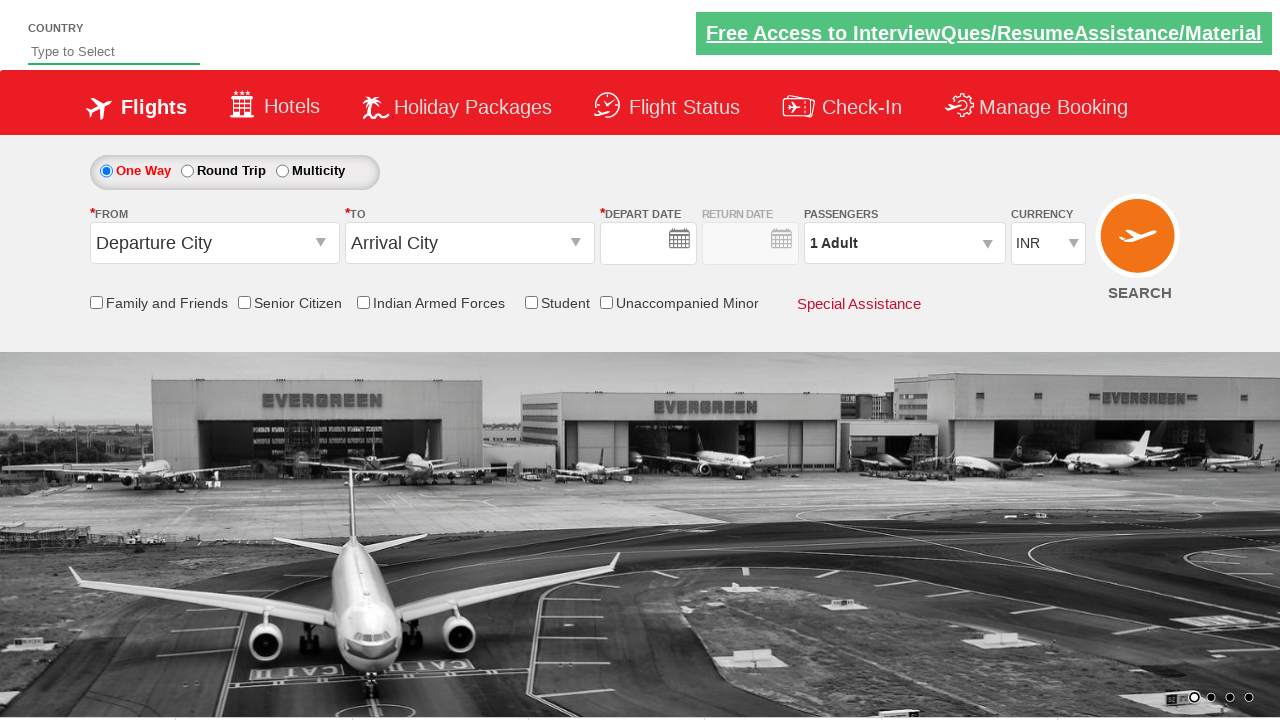

Waited 500ms for search results to load
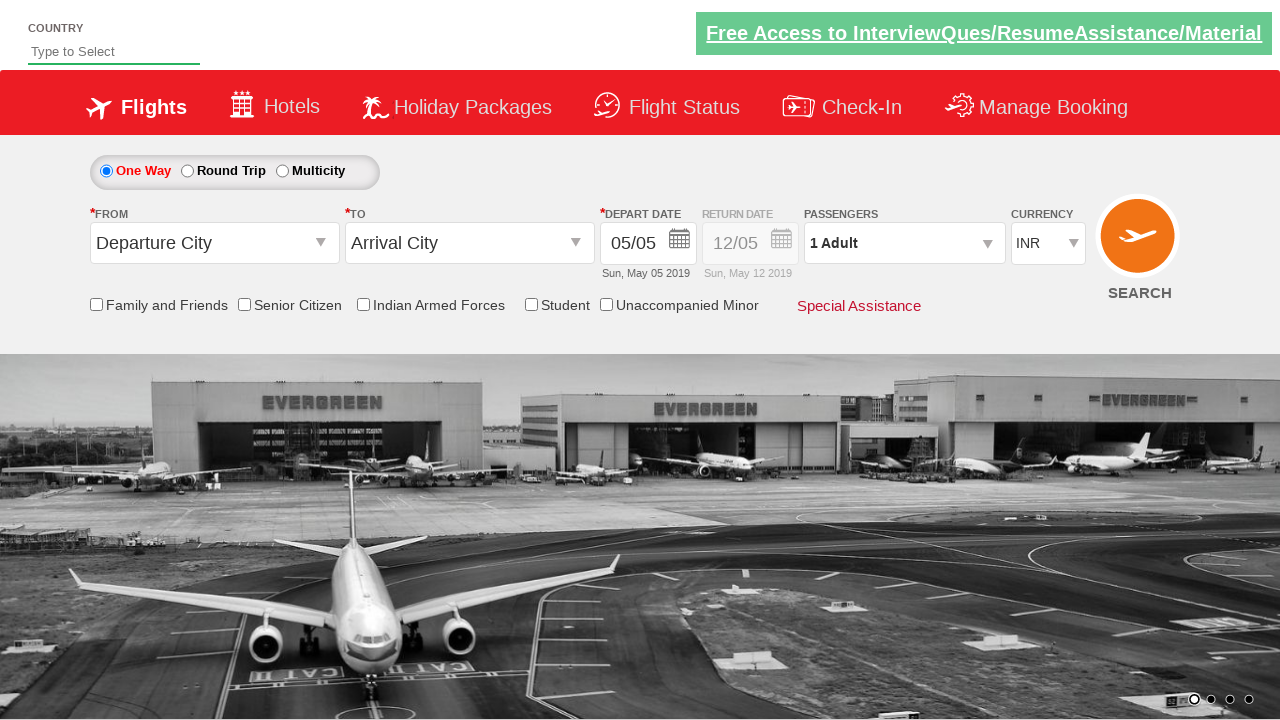

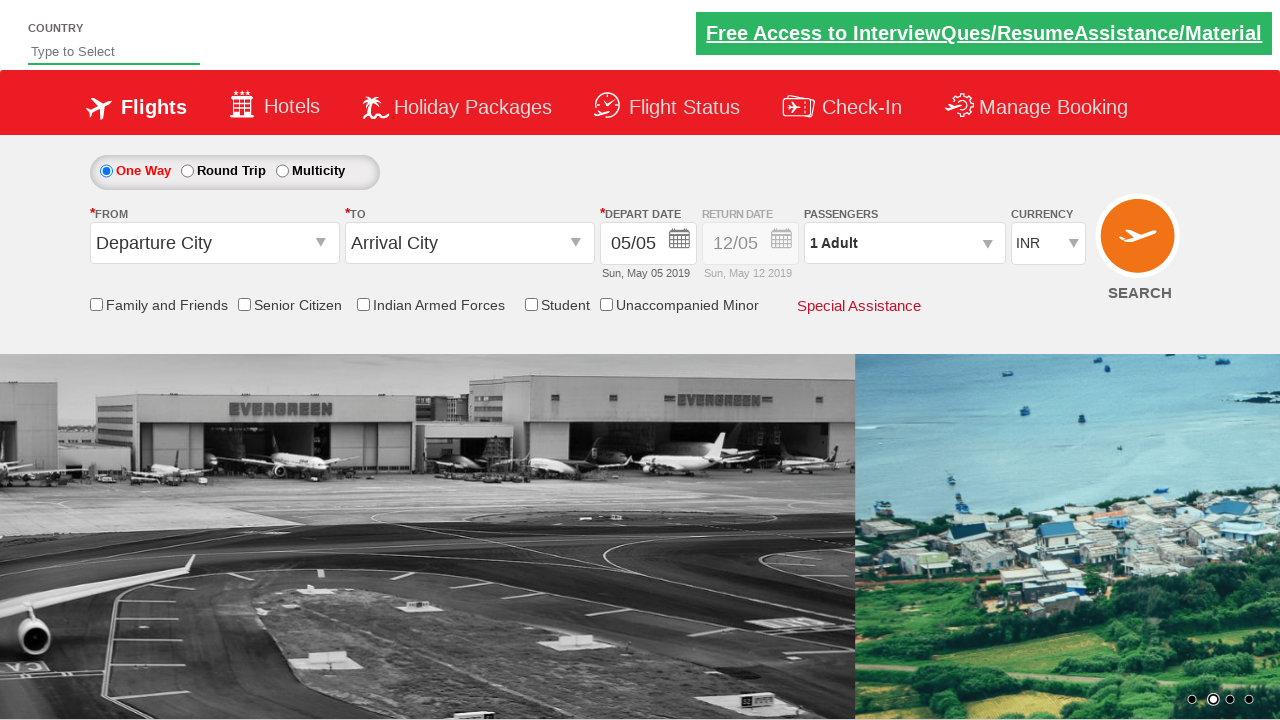